Solves a mathematical challenge by extracting an attribute value from an image, calculating a result, and submitting a form with robot verification checkboxes

Starting URL: http://suninjuly.github.io/get_attribute.html

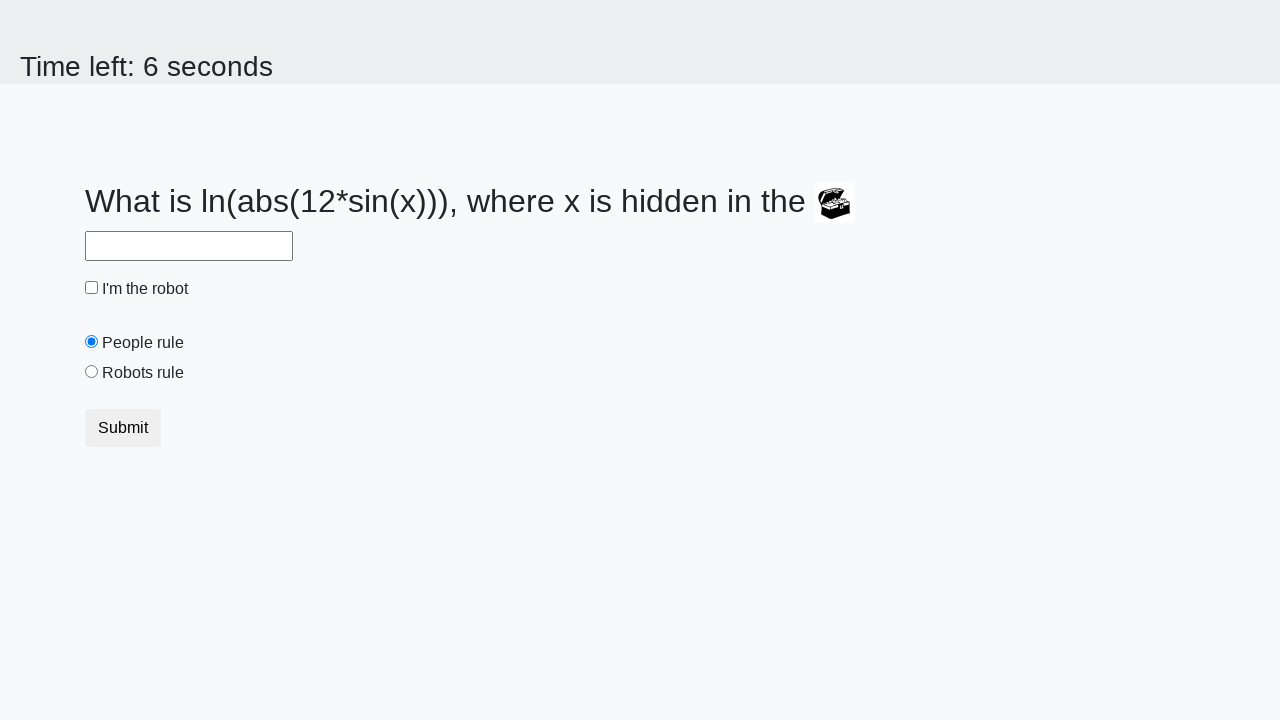

Extracted 'valuex' attribute from treasure image
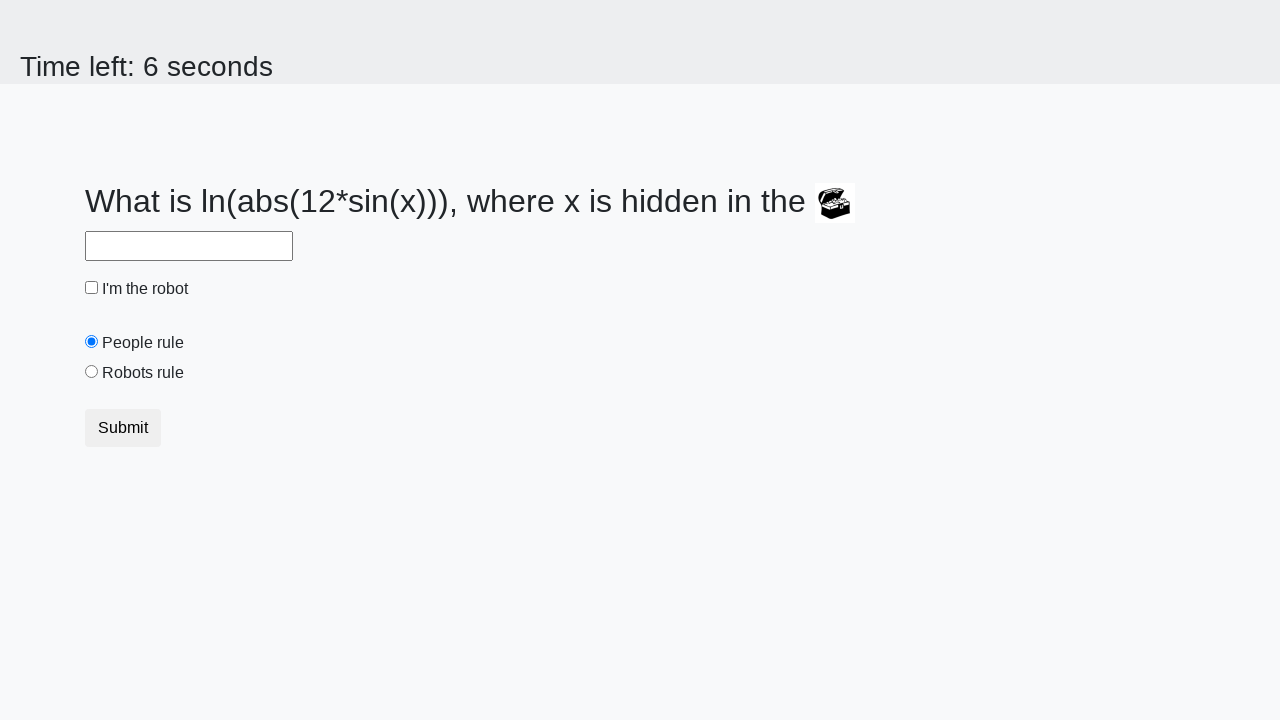

Calculated answer using mathematical formula: 1.007112199157718
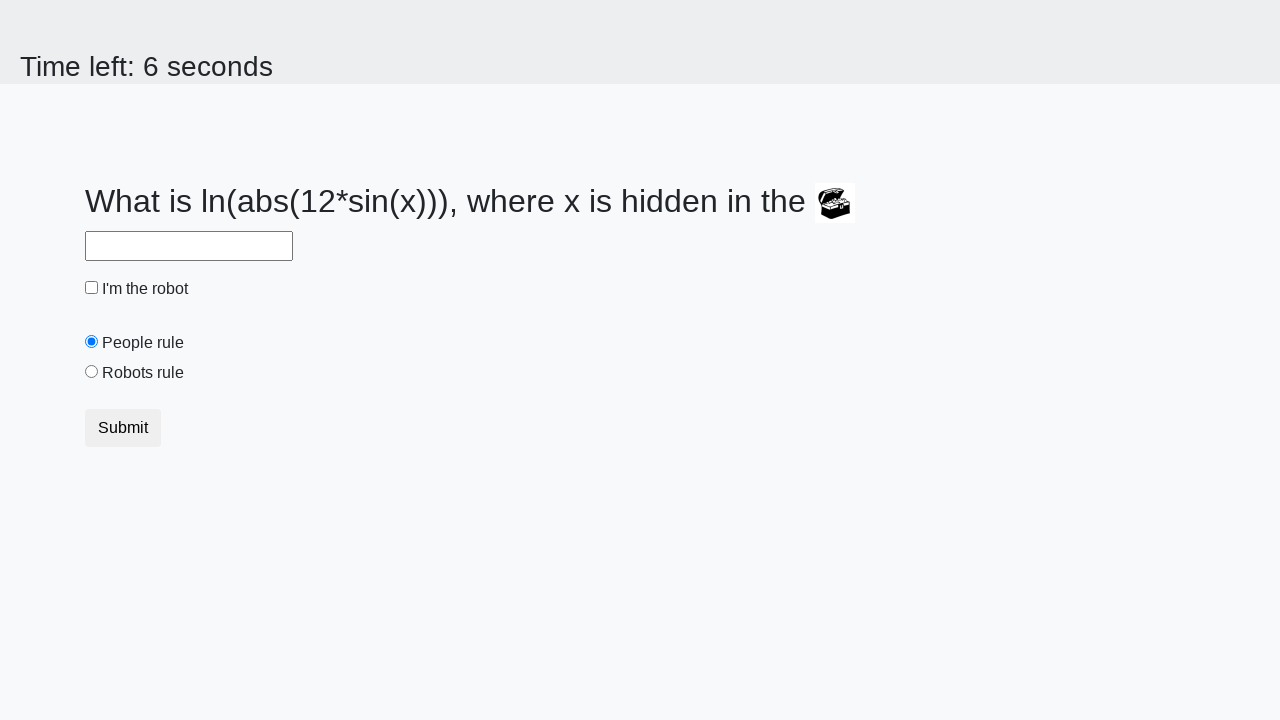

Filled answer field with calculated result on input#answer
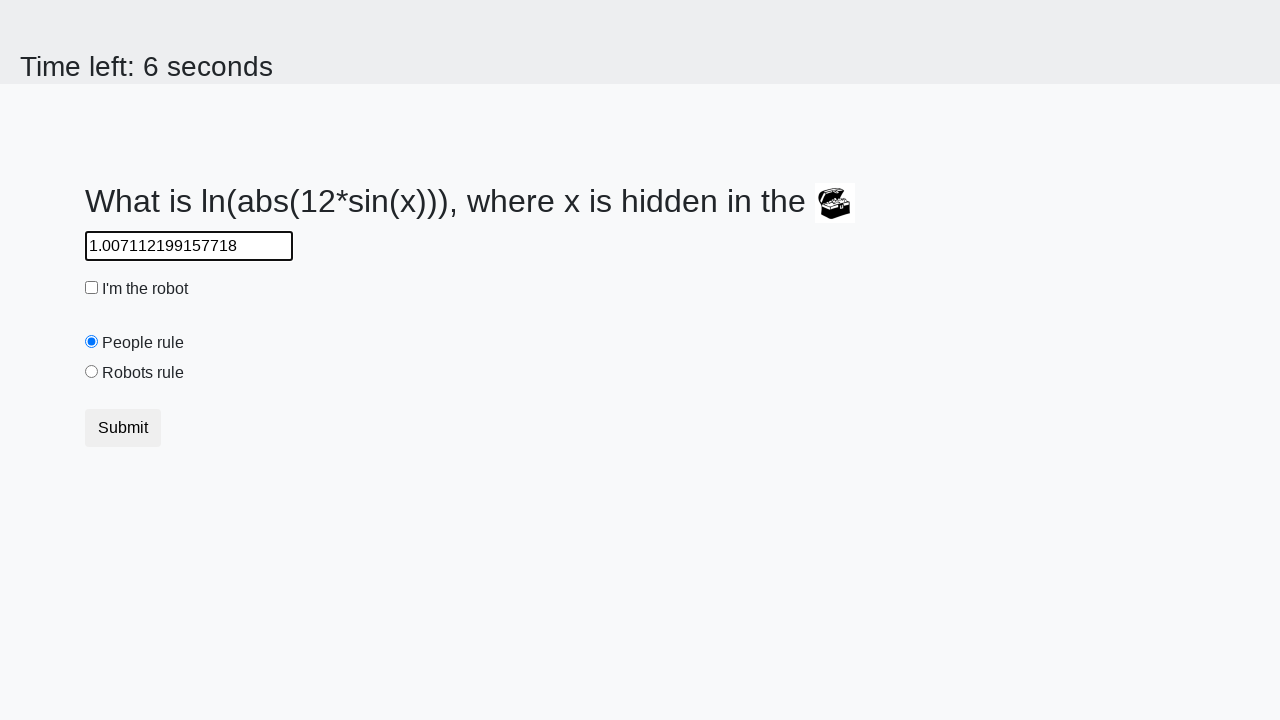

Clicked robot verification checkbox at (92, 288) on input#robotCheckbox
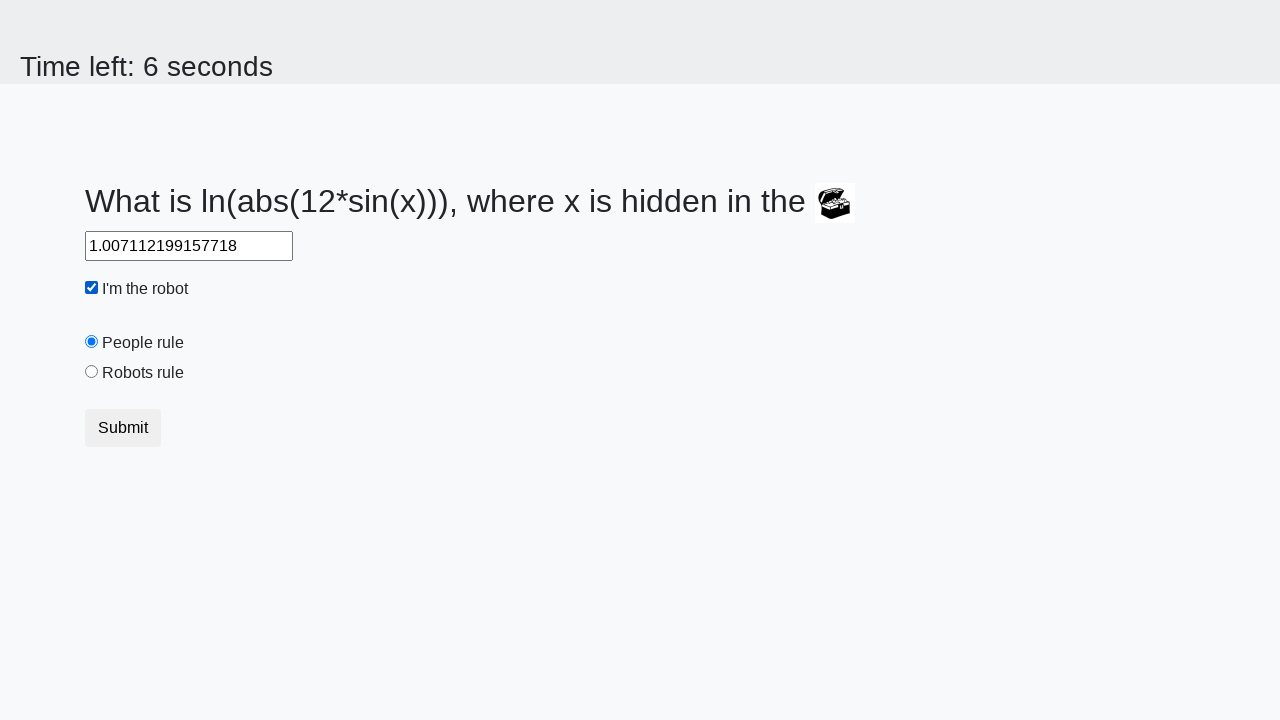

Clicked 'robots rule' radio button at (92, 372) on input#robotsRule
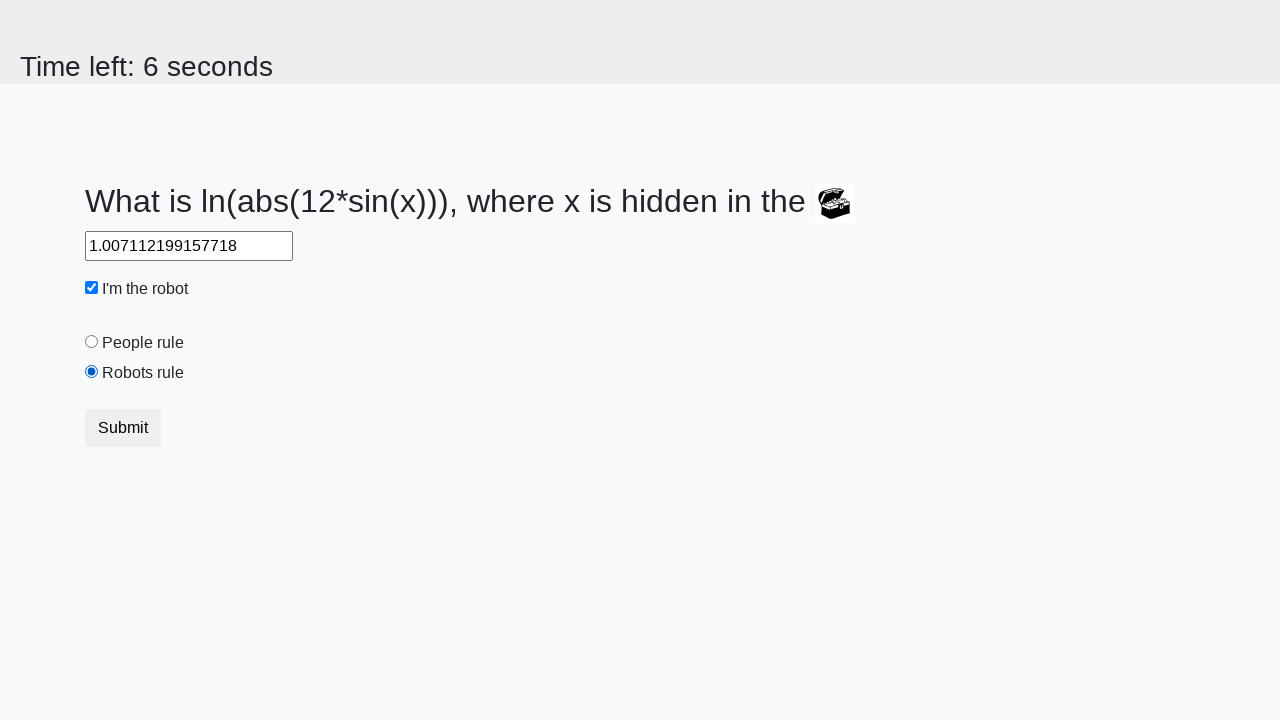

Submitted form with calculated answer and verification checkboxes at (123, 428) on button
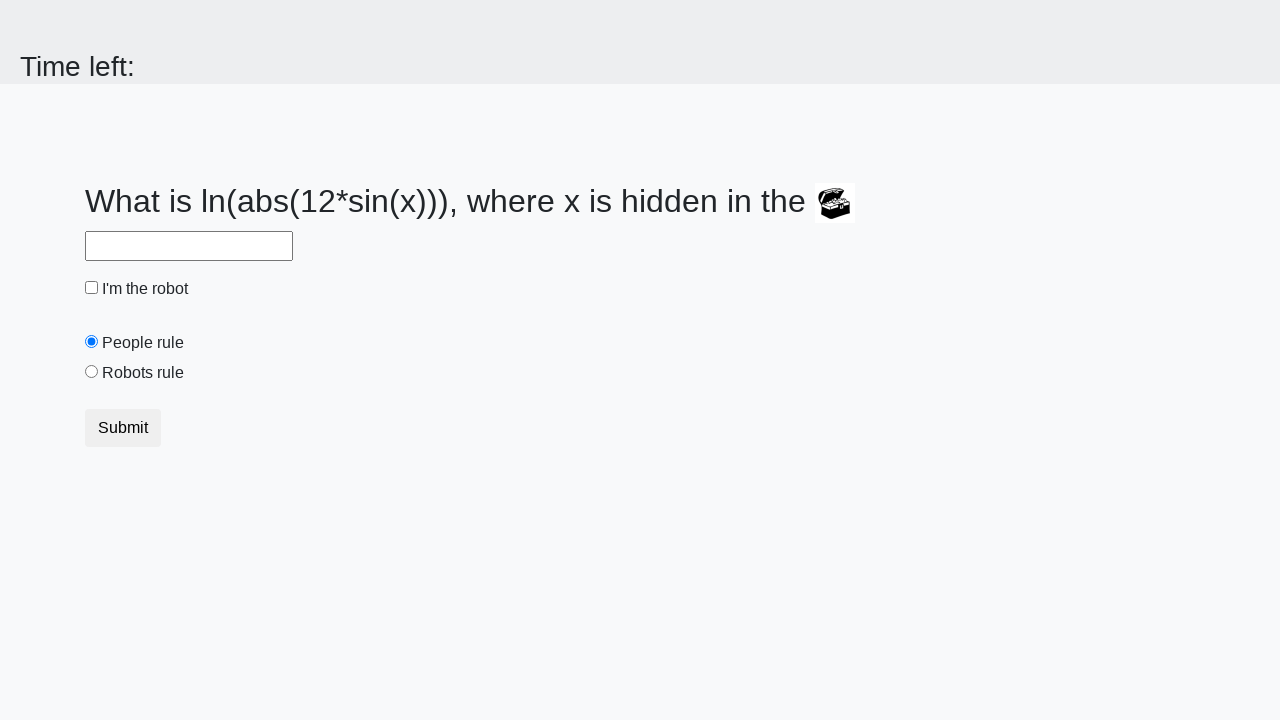

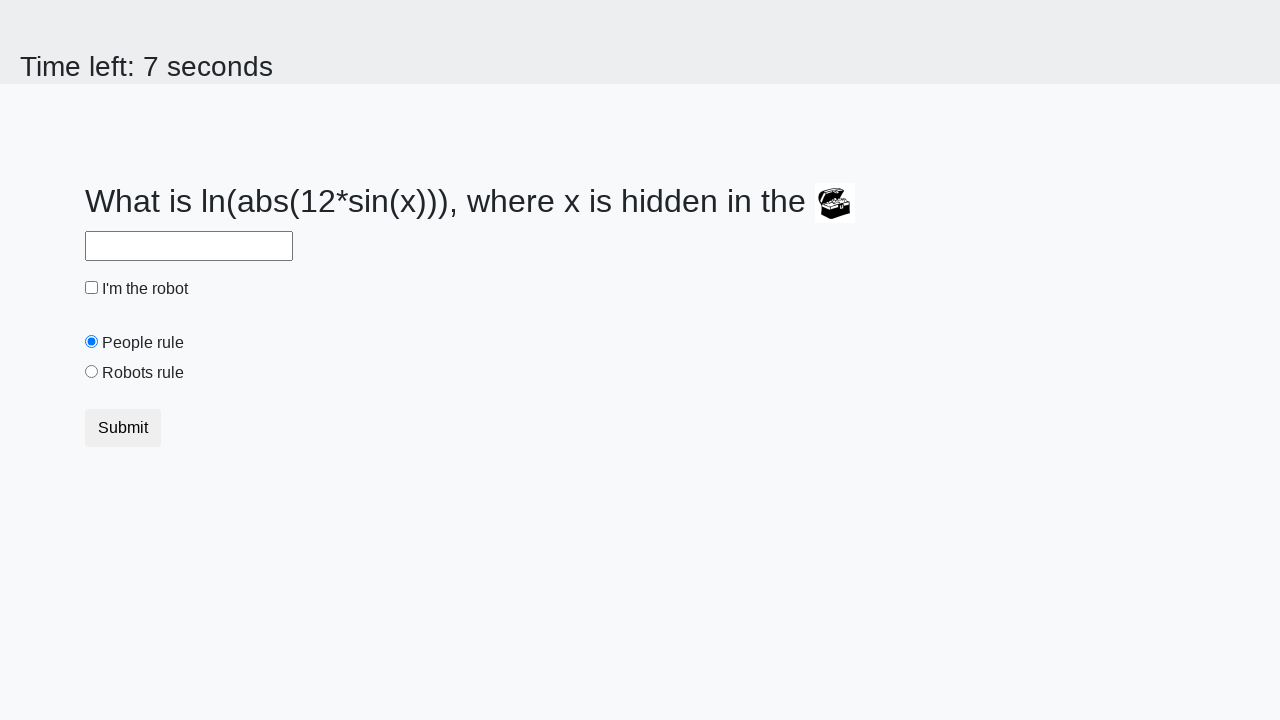